Tests form filling functionality on a registration page by entering first name and last name values using Actions class methods, then clicking the continue button.

Starting URL: https://naveenautomationlabs.com/opencart/index.php?route=account/register

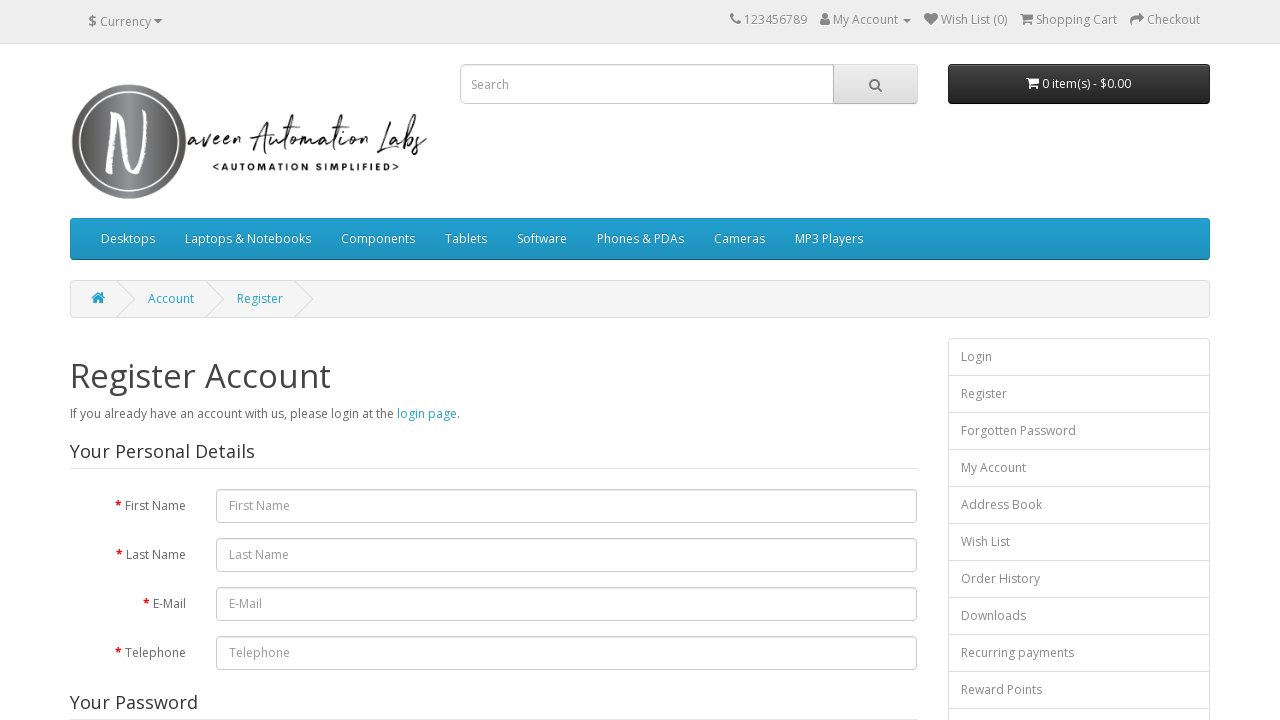

Filled first name field with 'Naveen' on #input-firstname
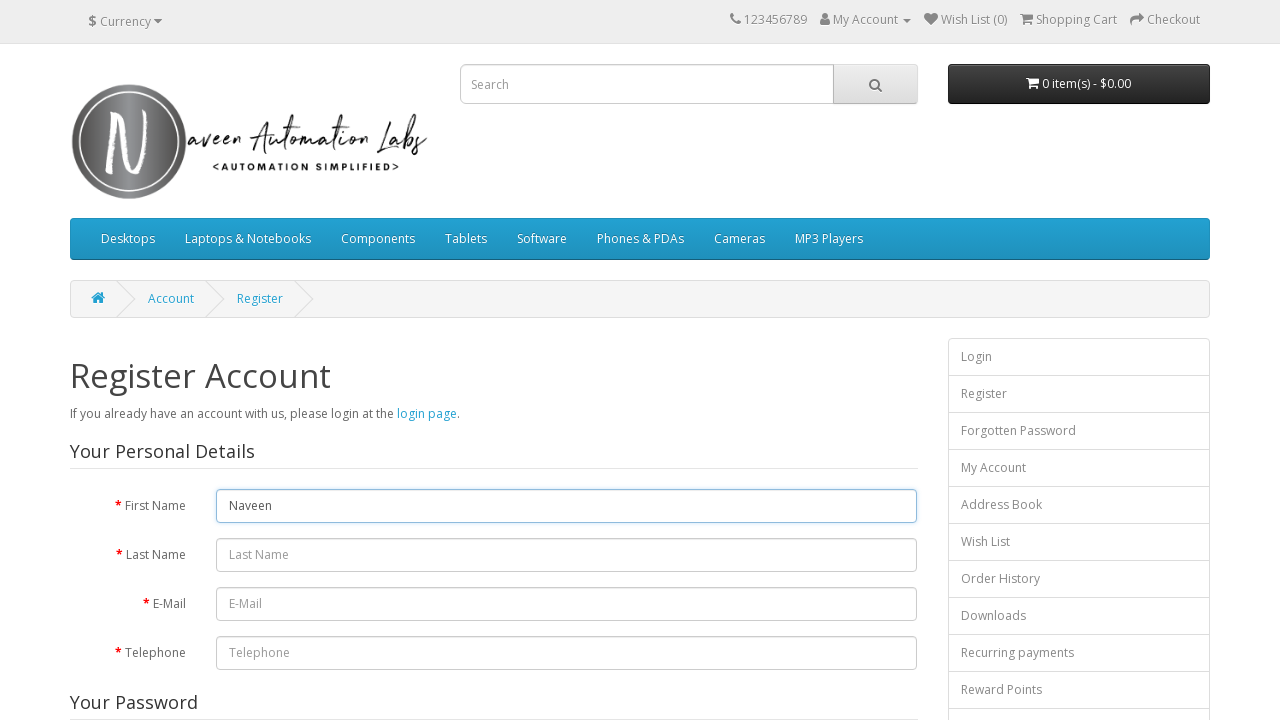

Filled last name field with 'Automation' on #input-lastname
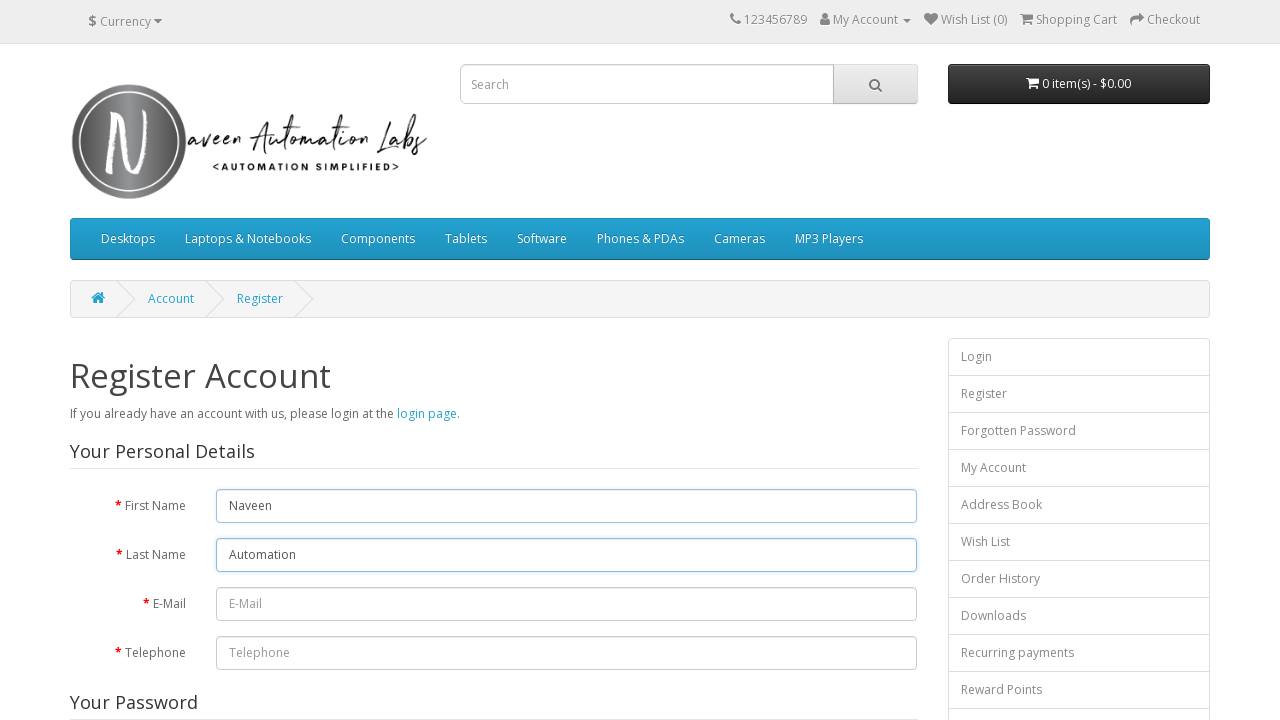

Clicked continue/submit button at (879, 427) on input[type='submit']
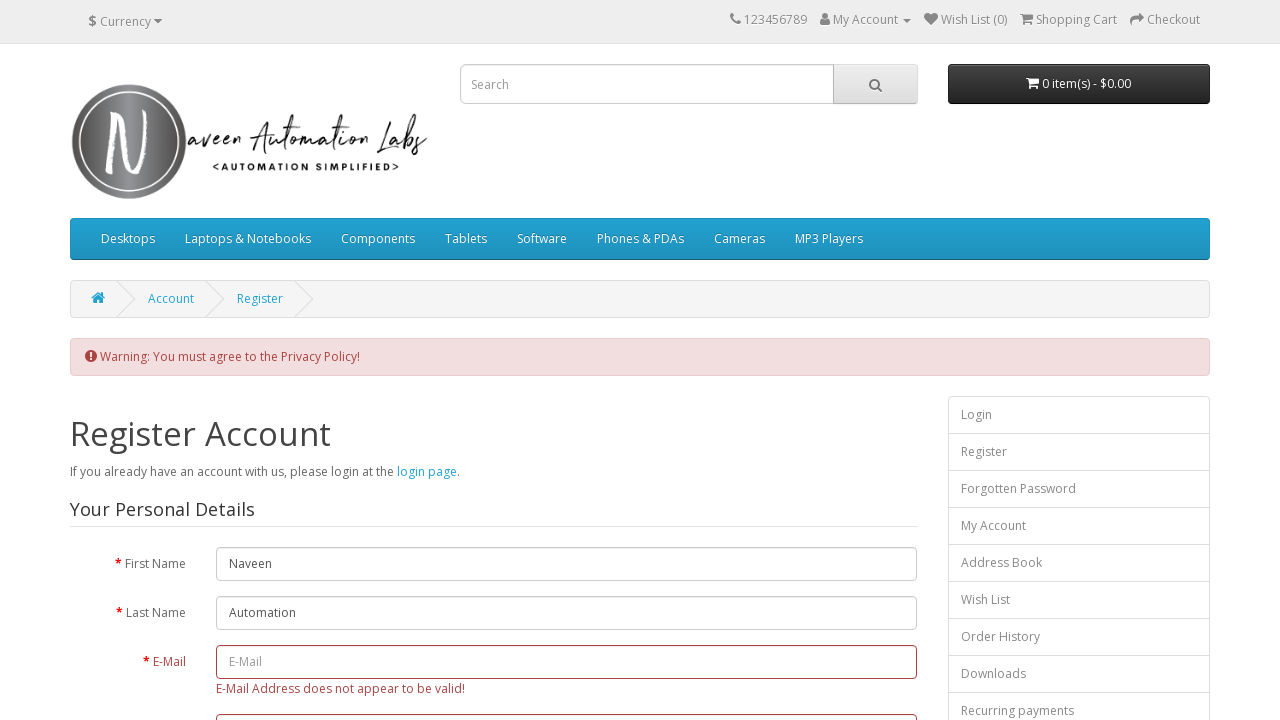

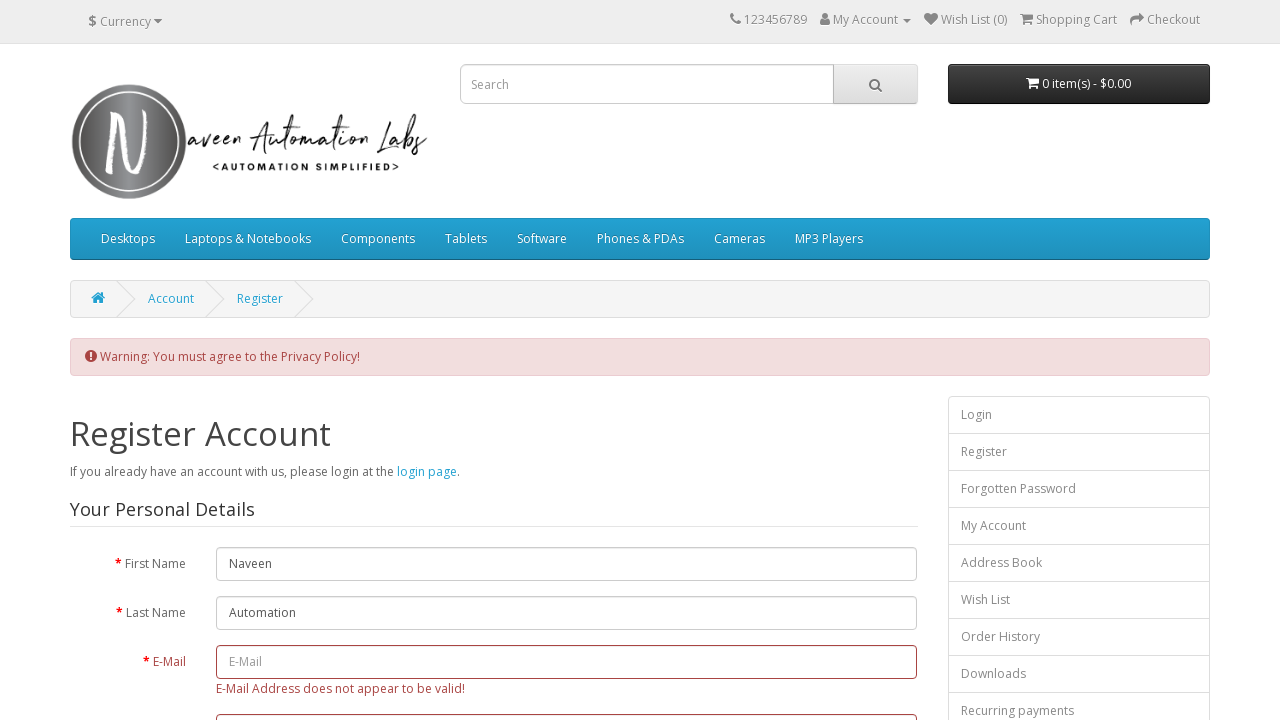